Tests Python.org search functionality by entering a search query and verifying results are returned

Starting URL: http://www.python.org

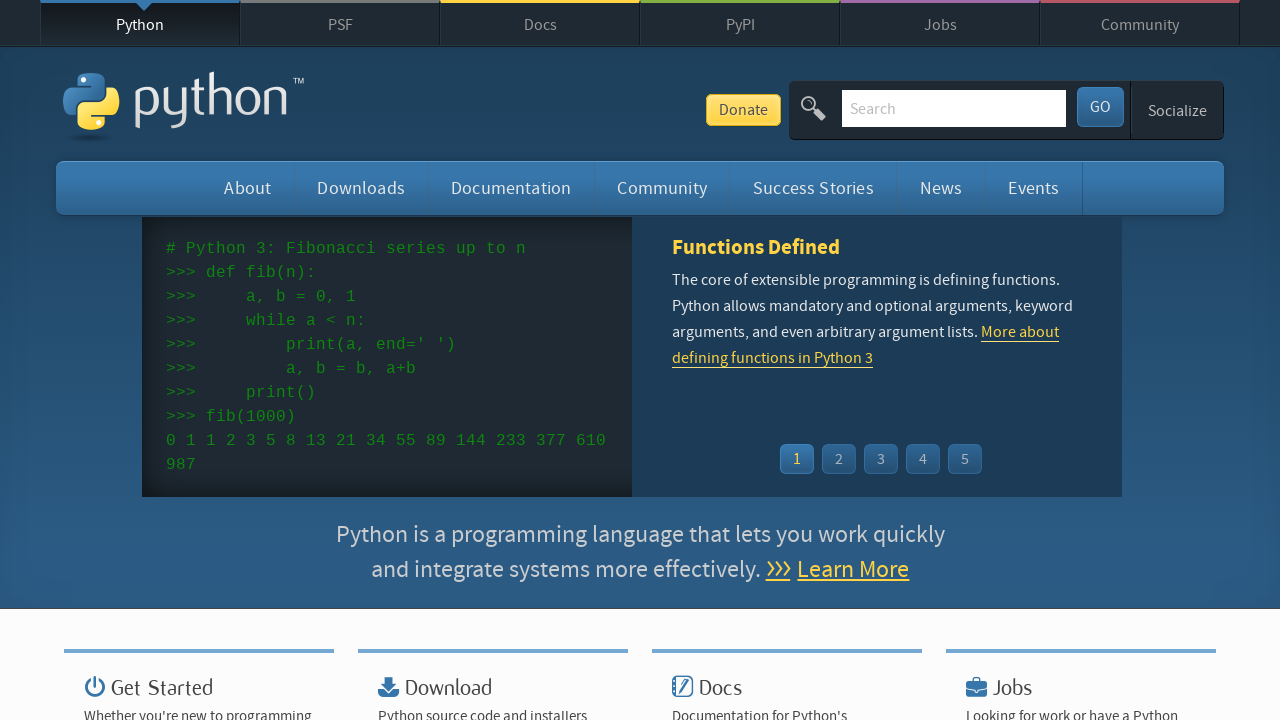

Verified page title contains 'Python'
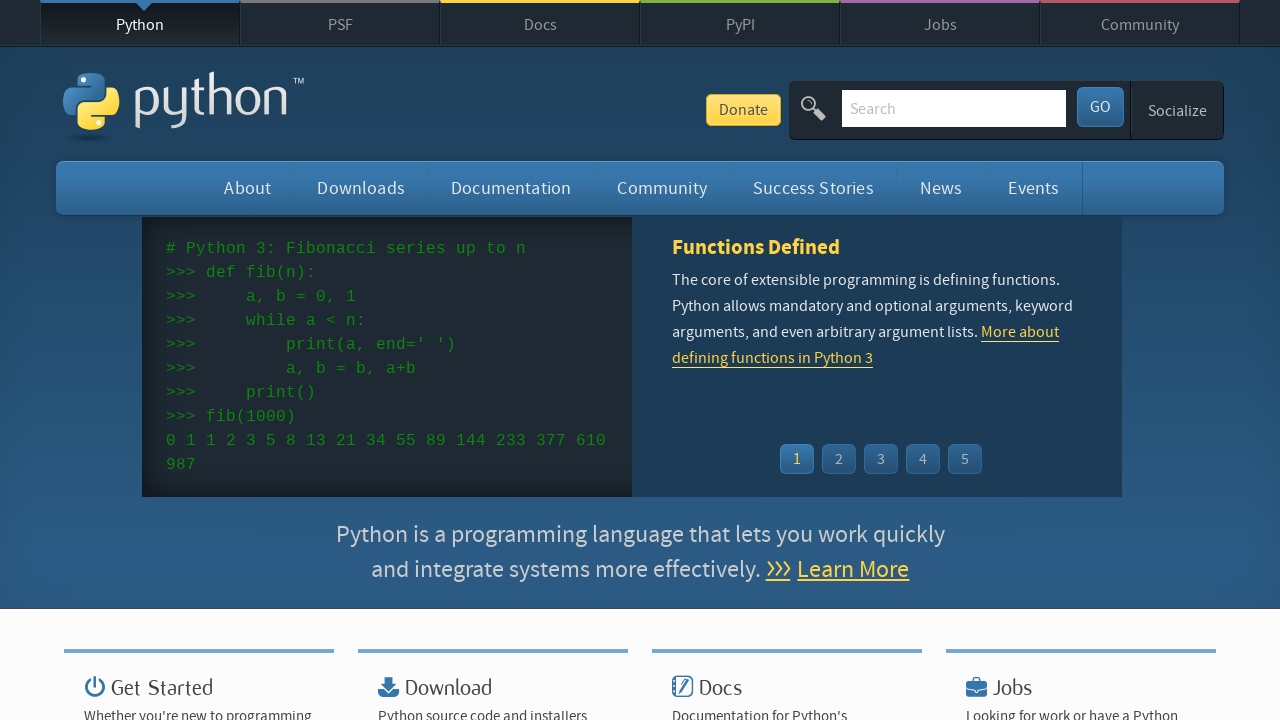

Cleared search box on input[name='q']
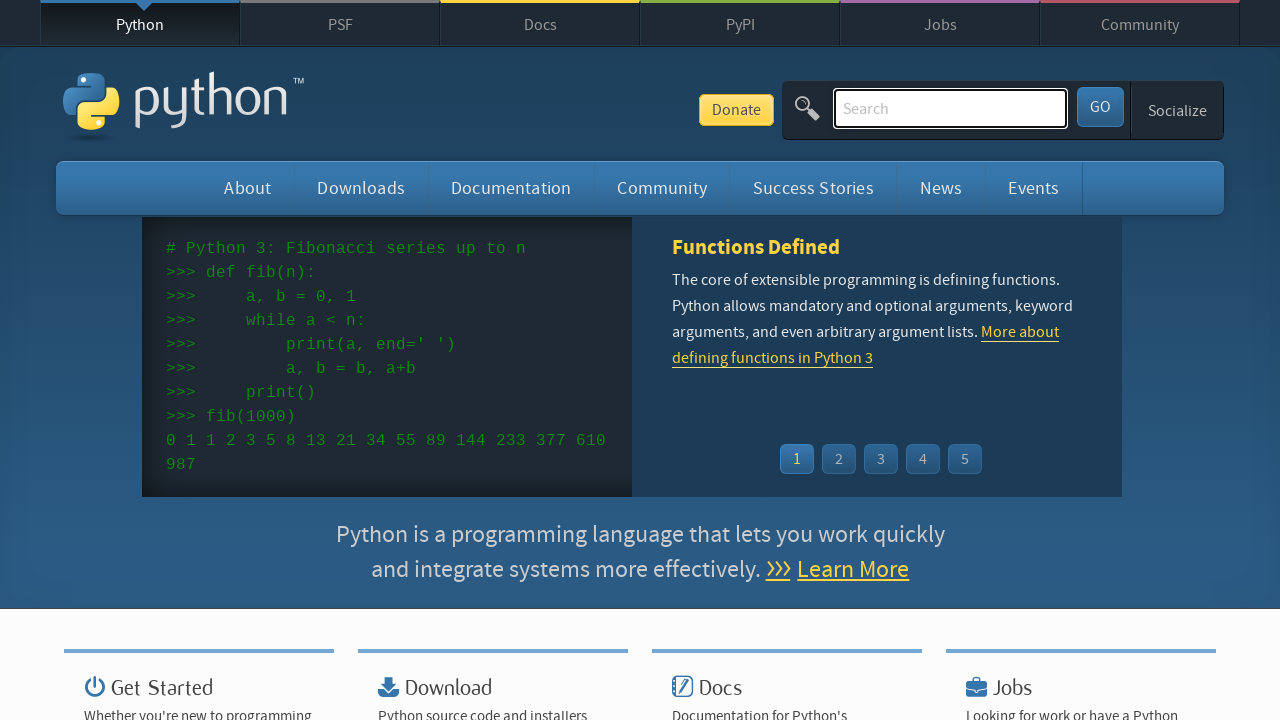

Entered 'pycon' in search box on input[name='q']
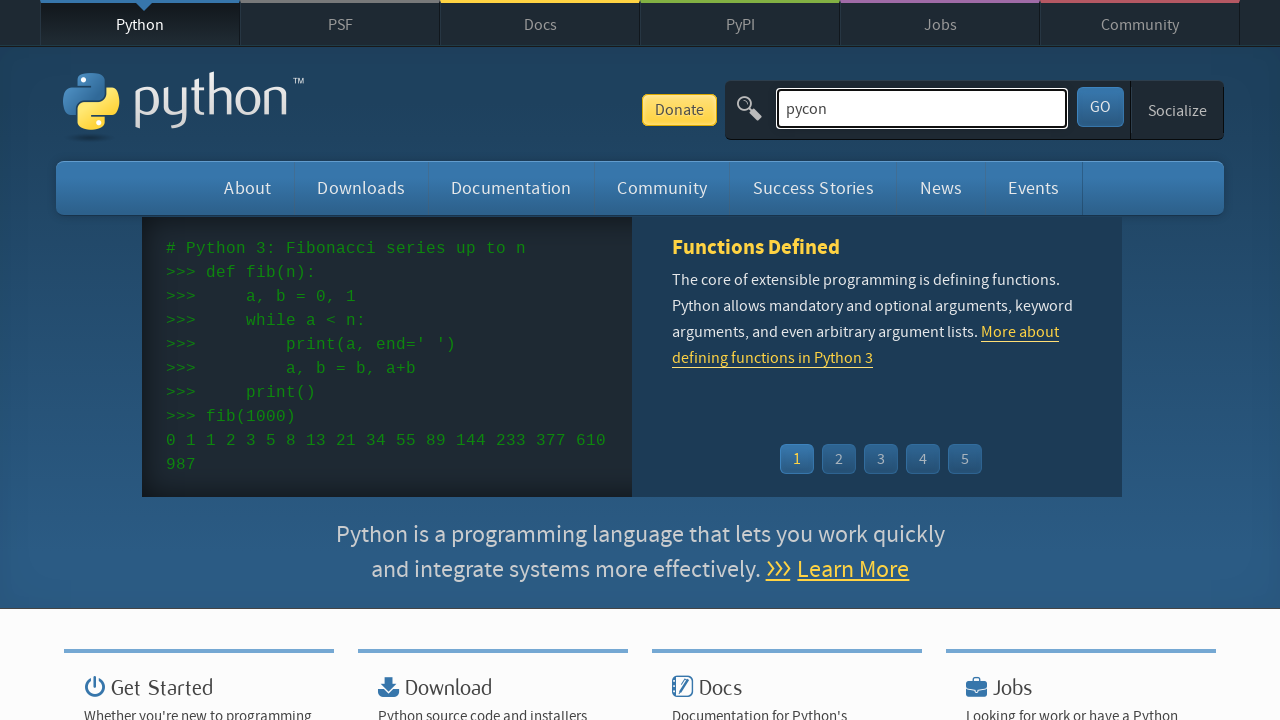

Pressed Enter to submit search query on input[name='q']
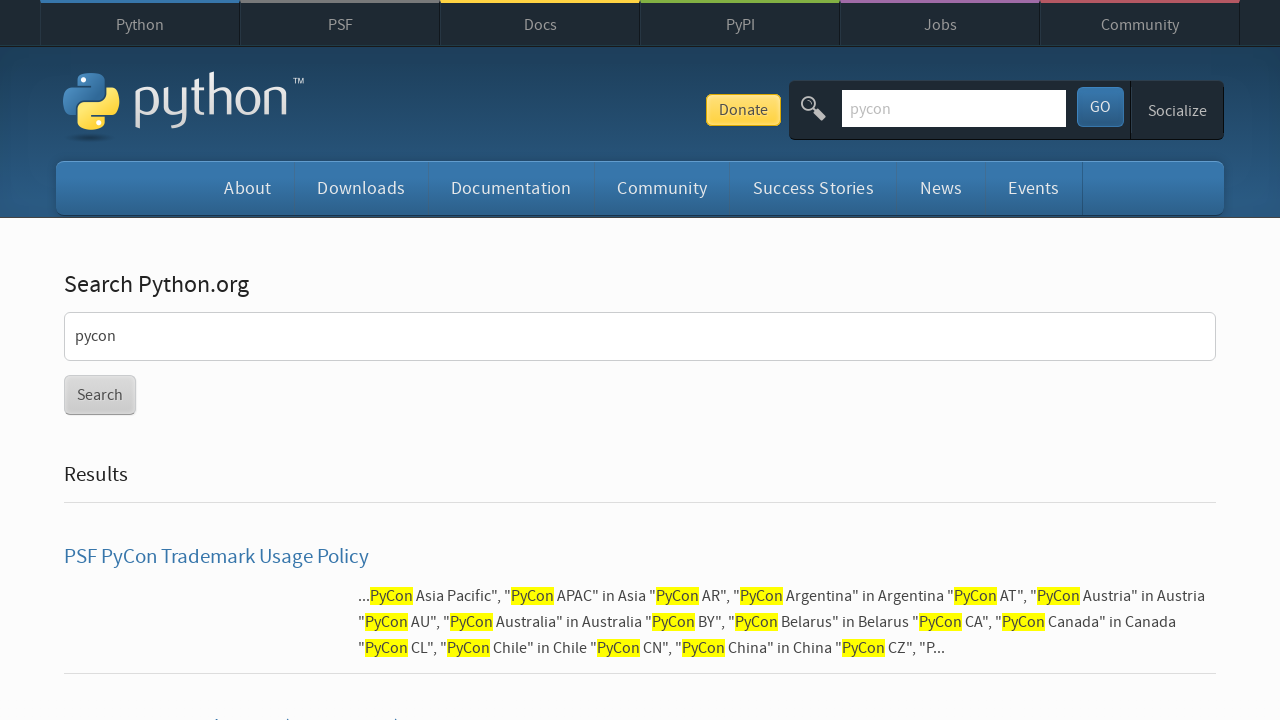

Waited for network idle - search results loaded
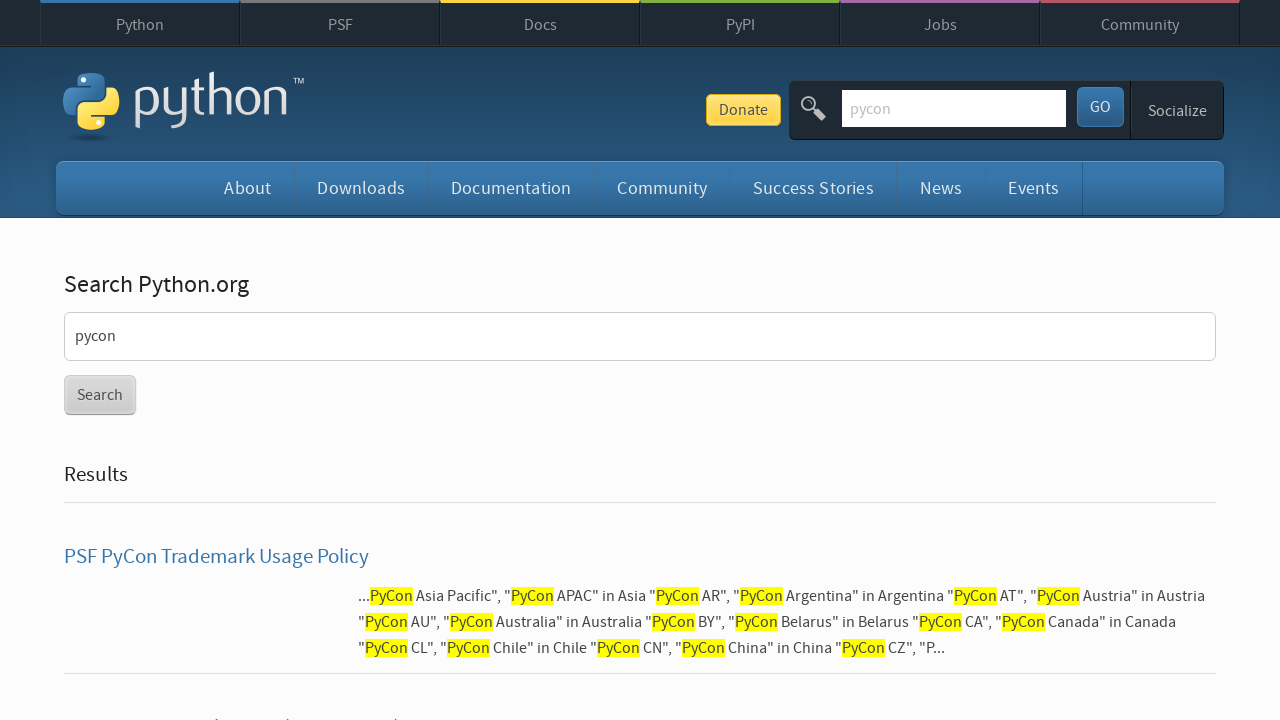

Verified search returned results (no 'No results found' message)
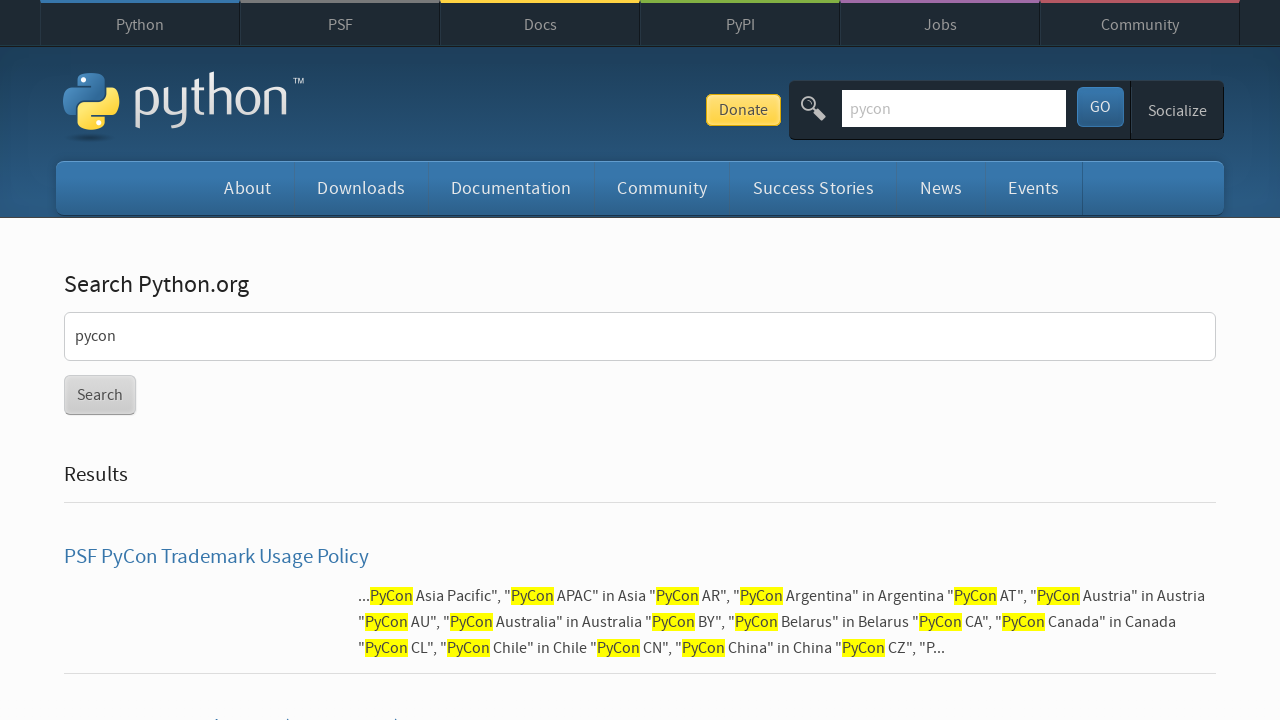

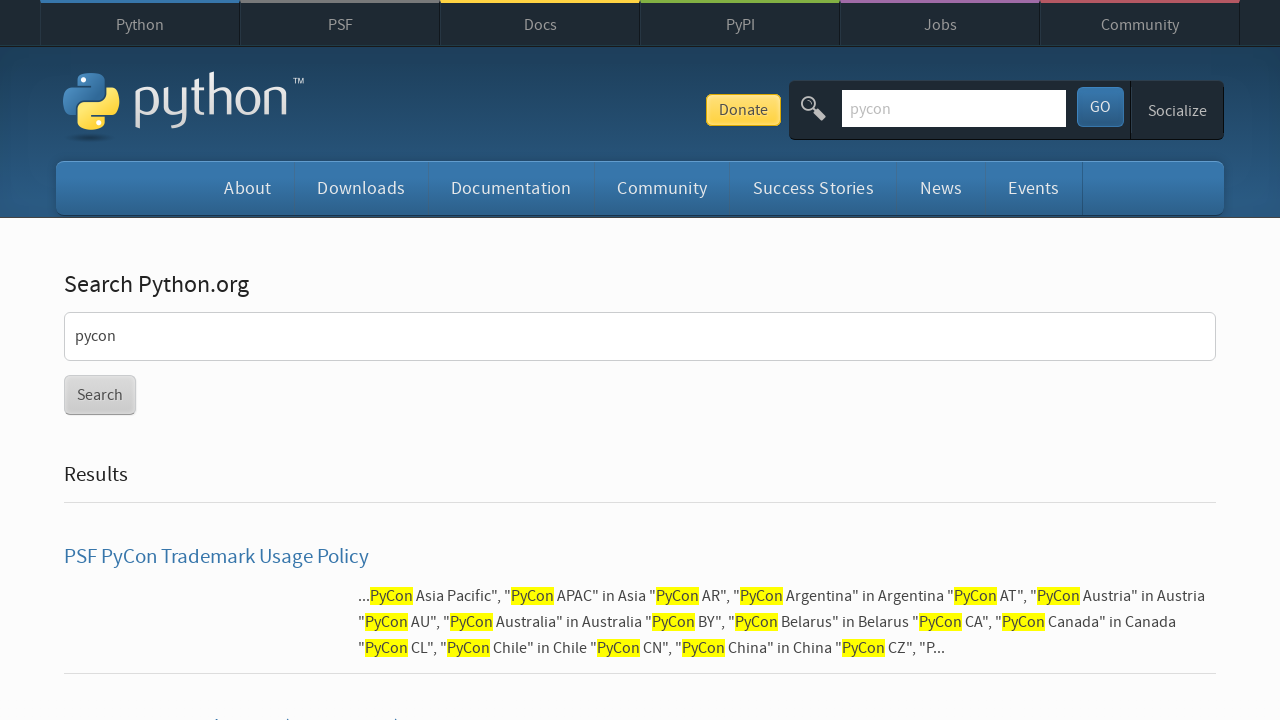